Tests dropdown selection functionality by selecting a country value ("Brazil") from a dropdown without using the Select class, iterating through options and clicking the matching one.

Starting URL: https://www.orangehrm.com/en/contact-sales/

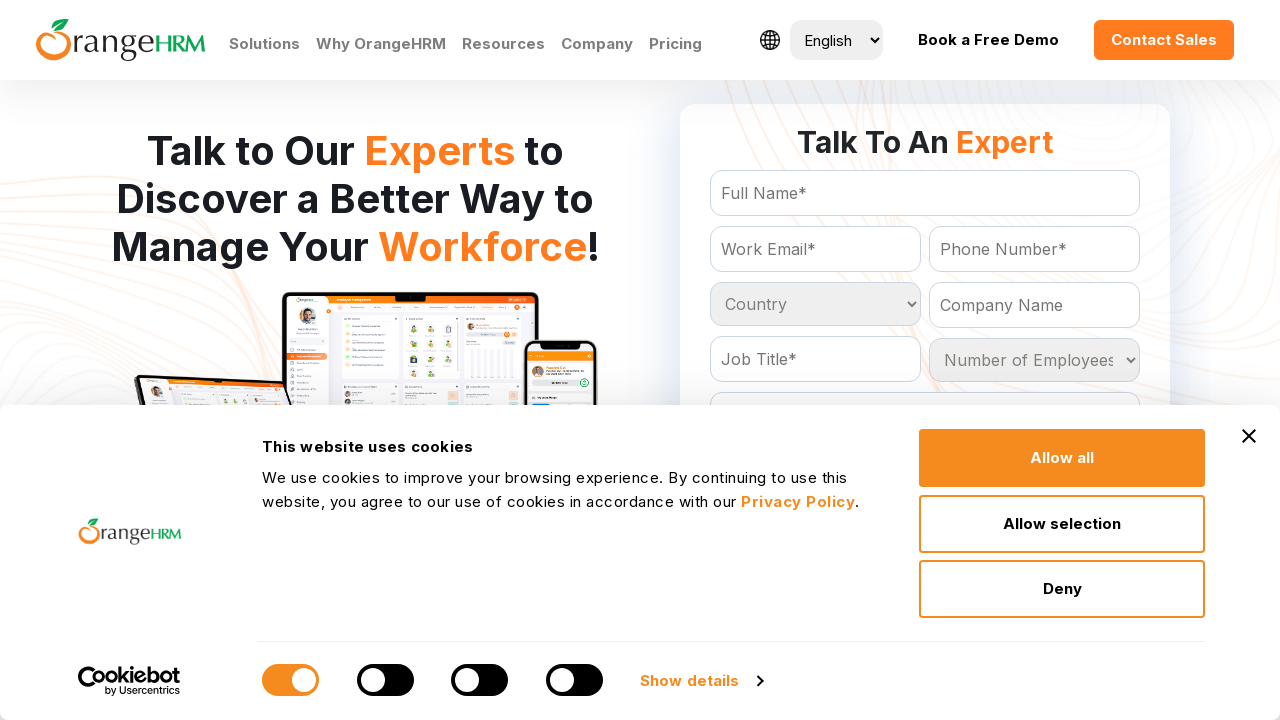

Waited for country dropdown to be visible
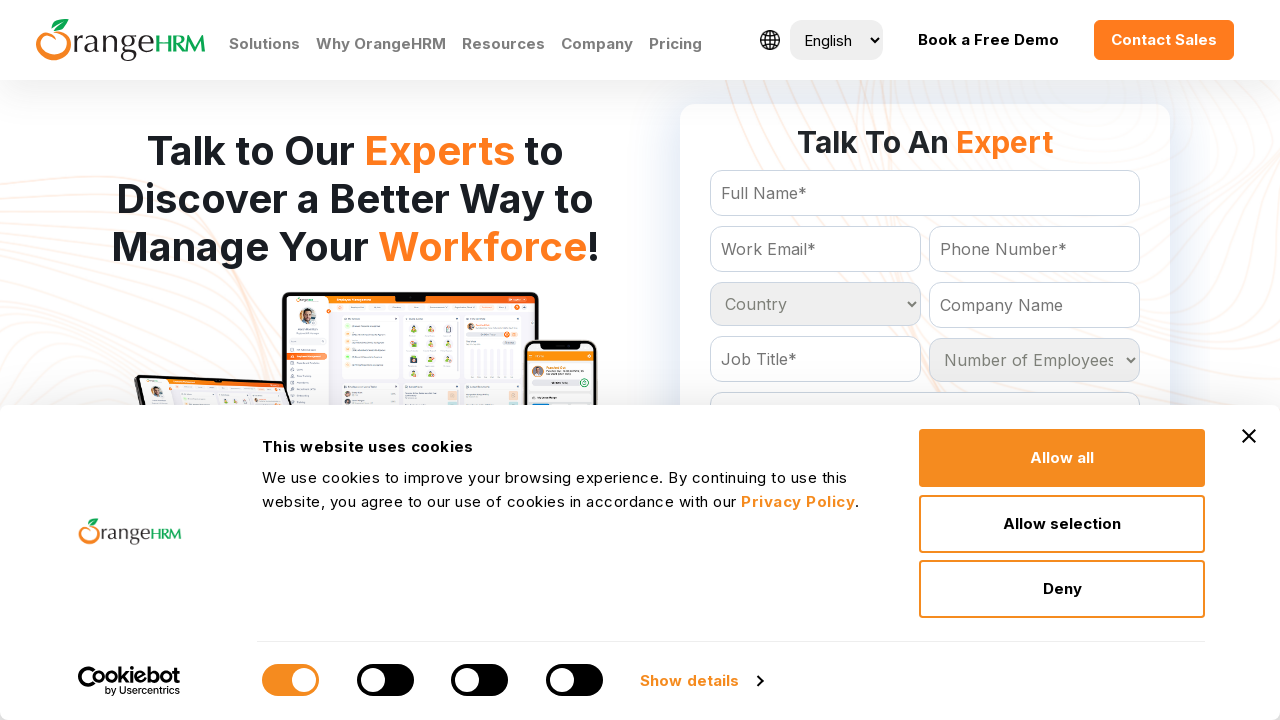

Selected 'Brazil' from country dropdown on #Form_getForm_Country
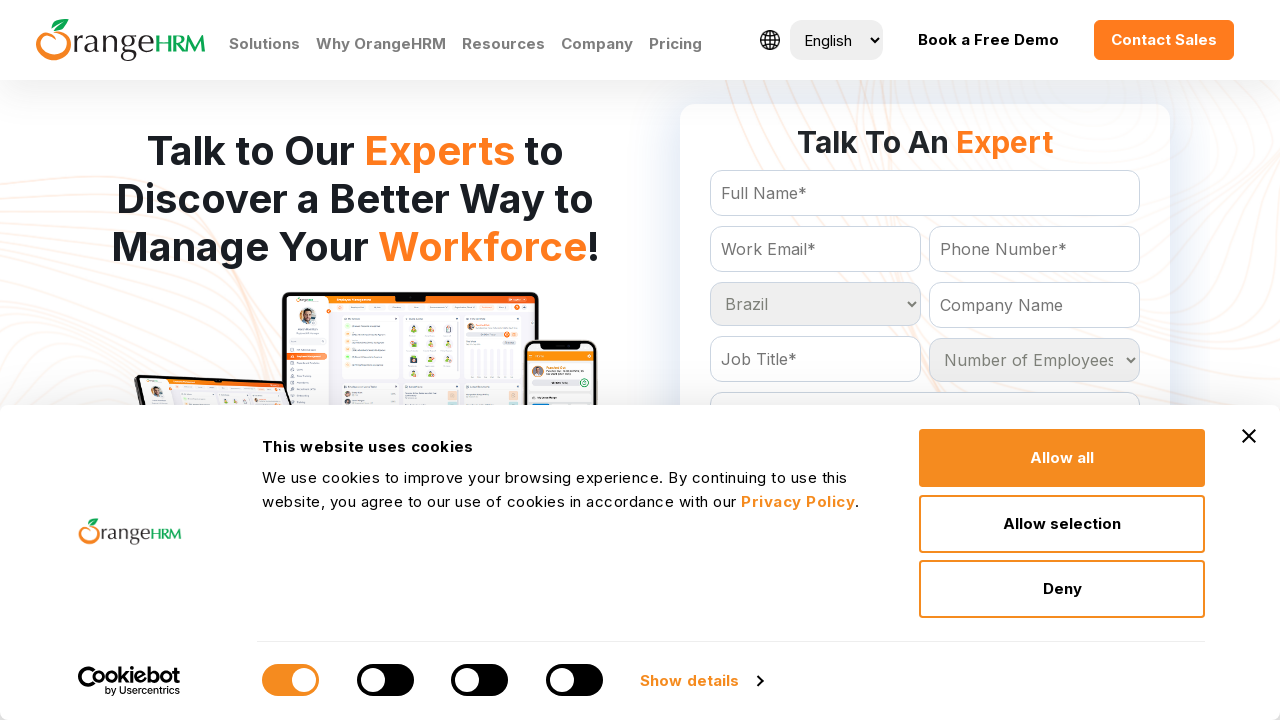

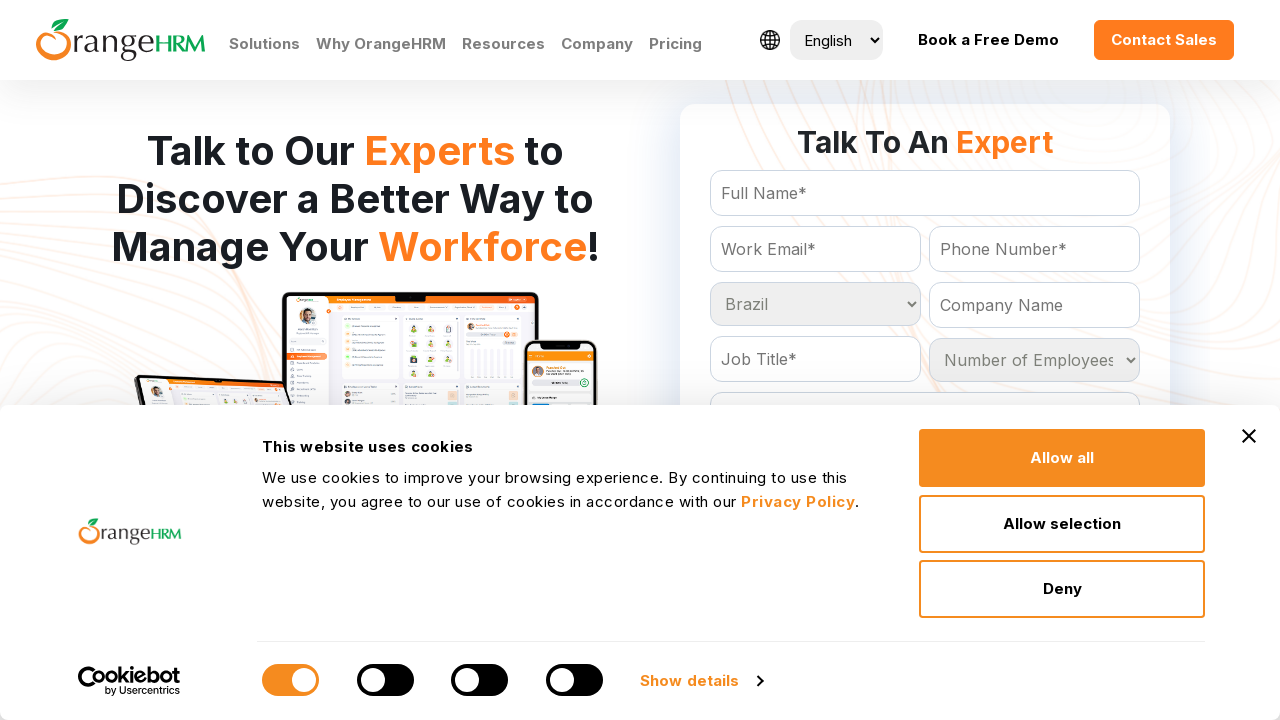